Tests a registration form by filling in first name, last name, and address fields, then clearing the first name field, and selecting the Male gender radio button.

Starting URL: https://demo.automationtesting.in/Register.html

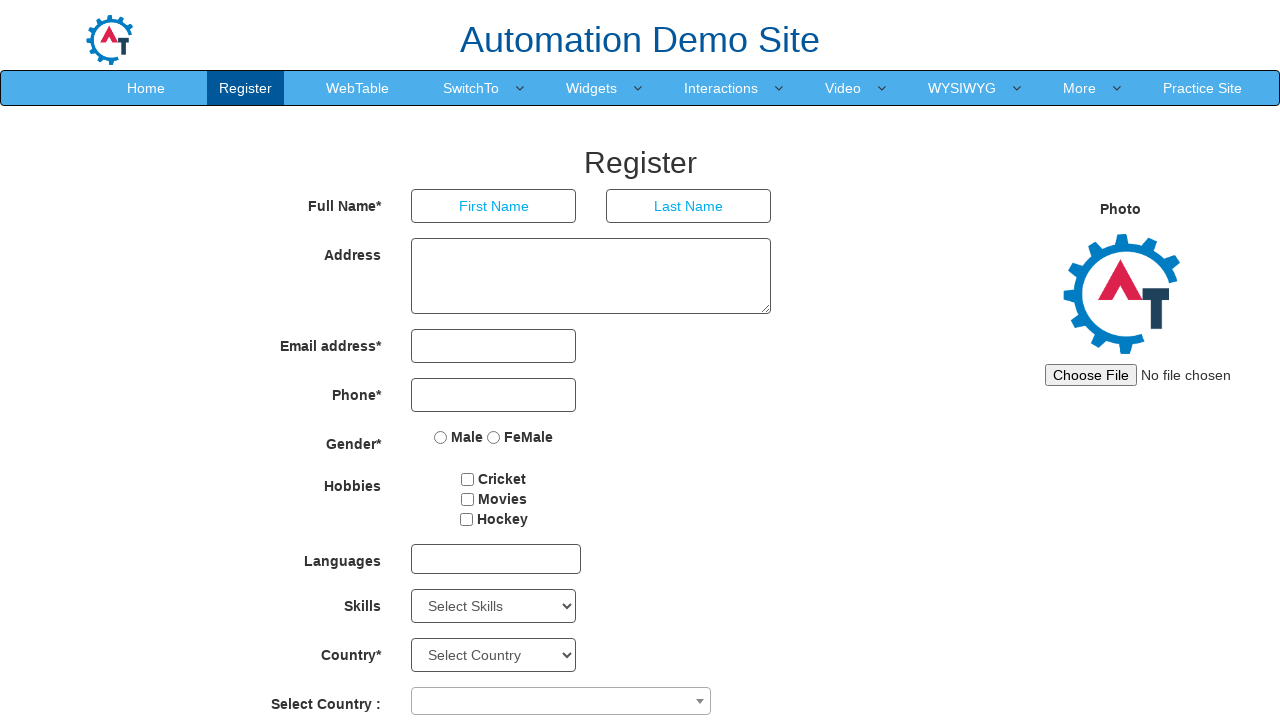

Filled first name field with 'Test' on input[placeholder='First Name']
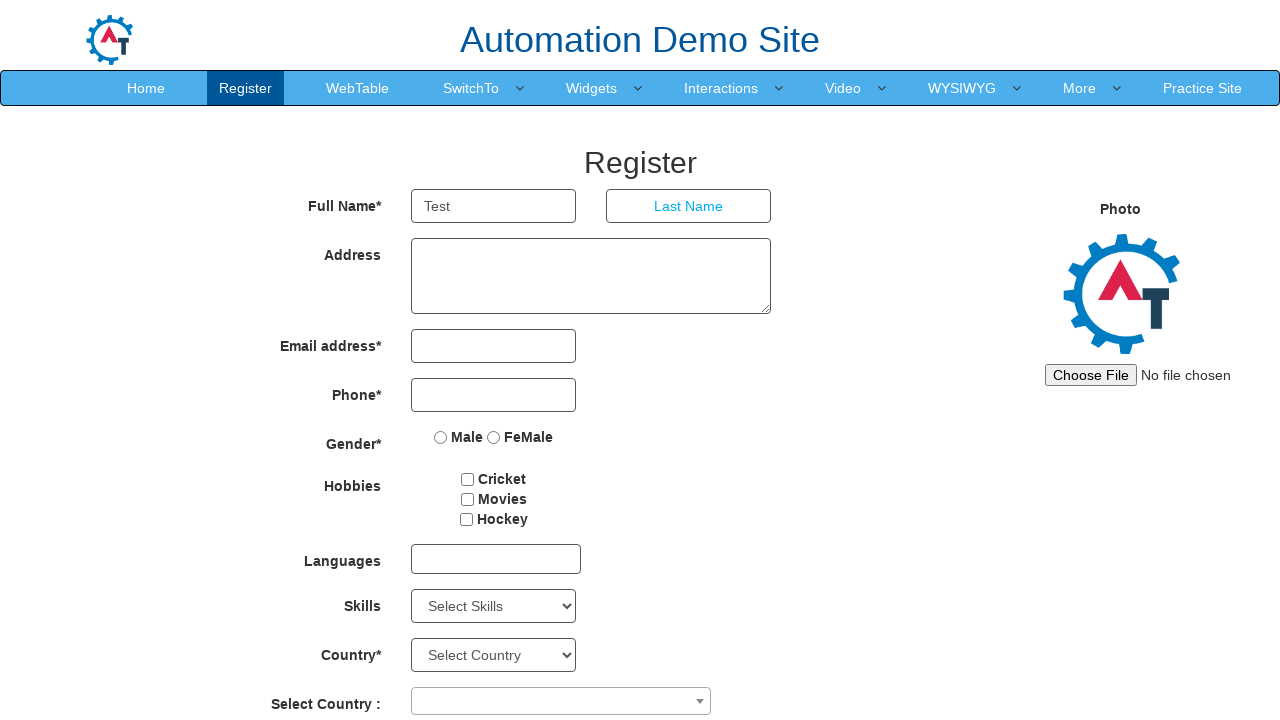

Filled last name field with 'Java' on input[placeholder='Last Name']
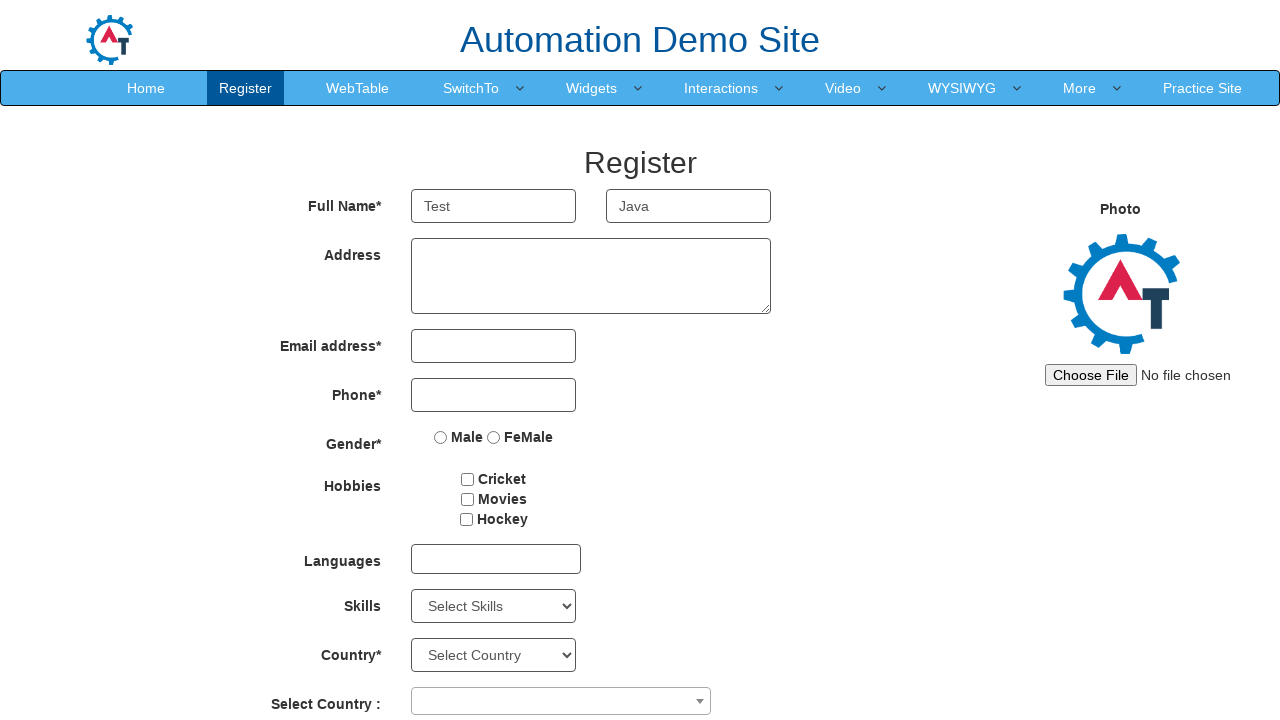

Filled address field with 'Chennai' on textarea[ng-model='Adress']
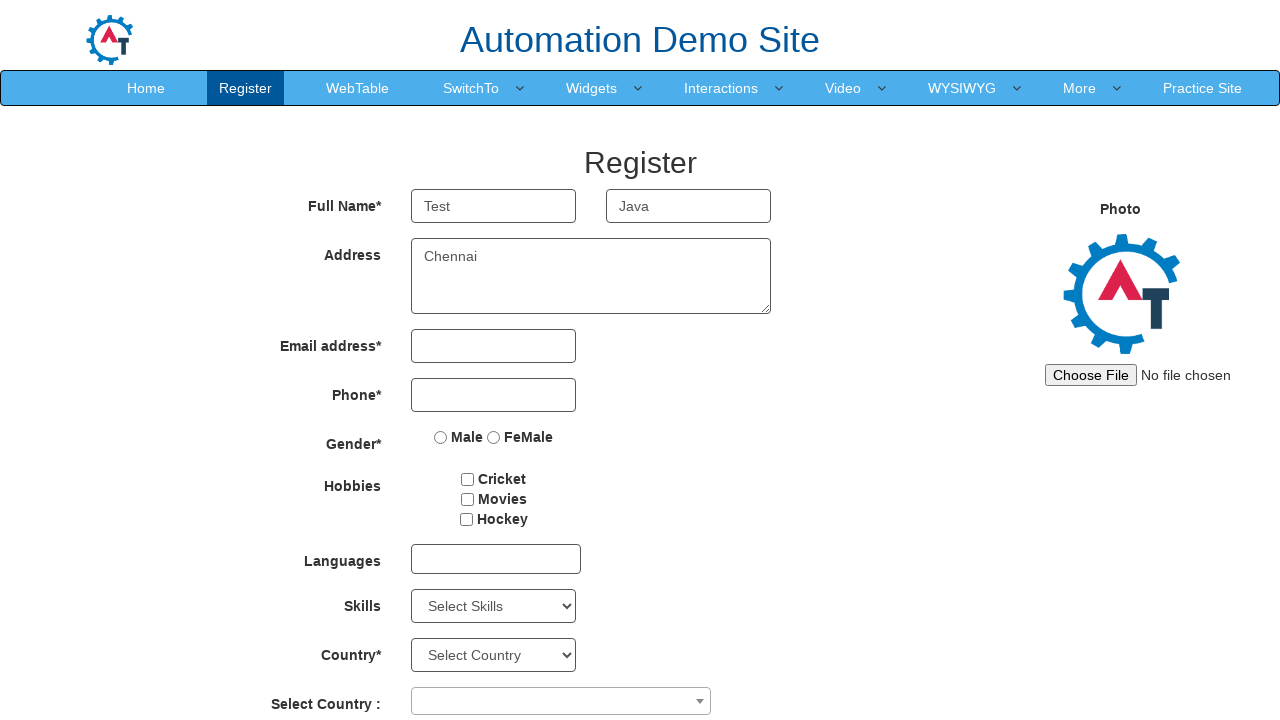

Cleared first name field on input[placeholder='First Name']
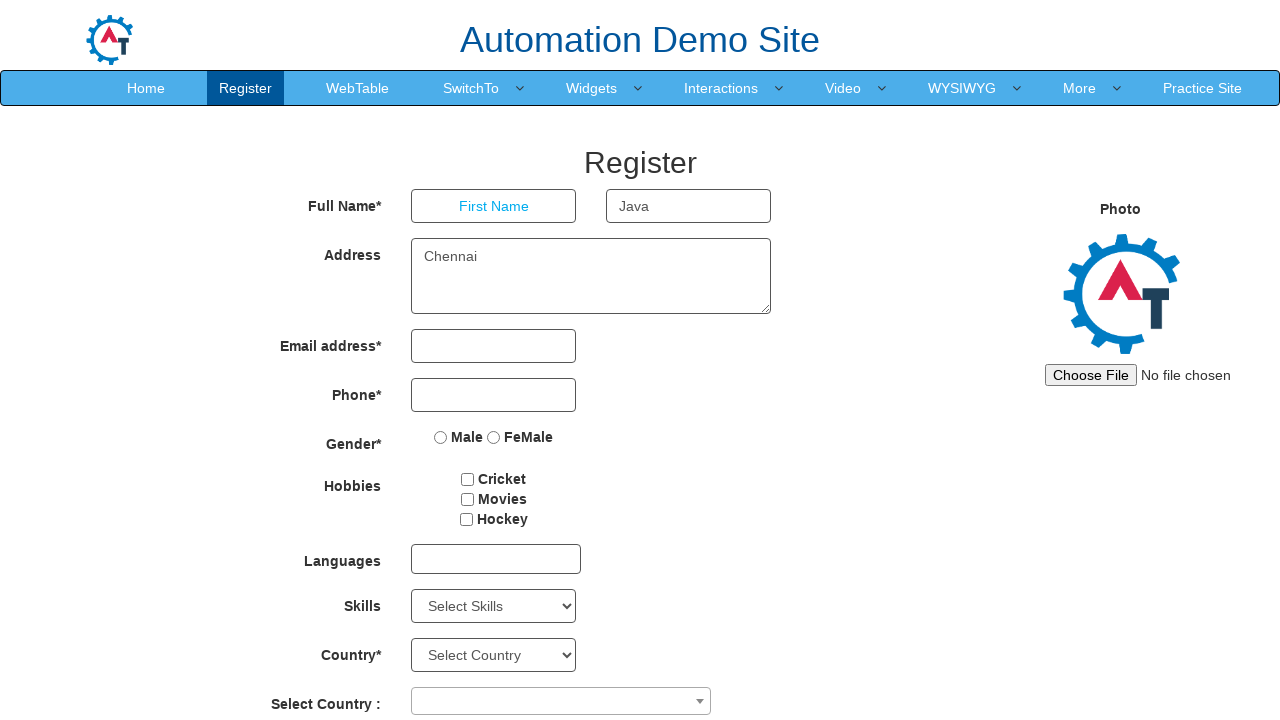

Selected Male gender radio button at (441, 437) on input[value='Male']
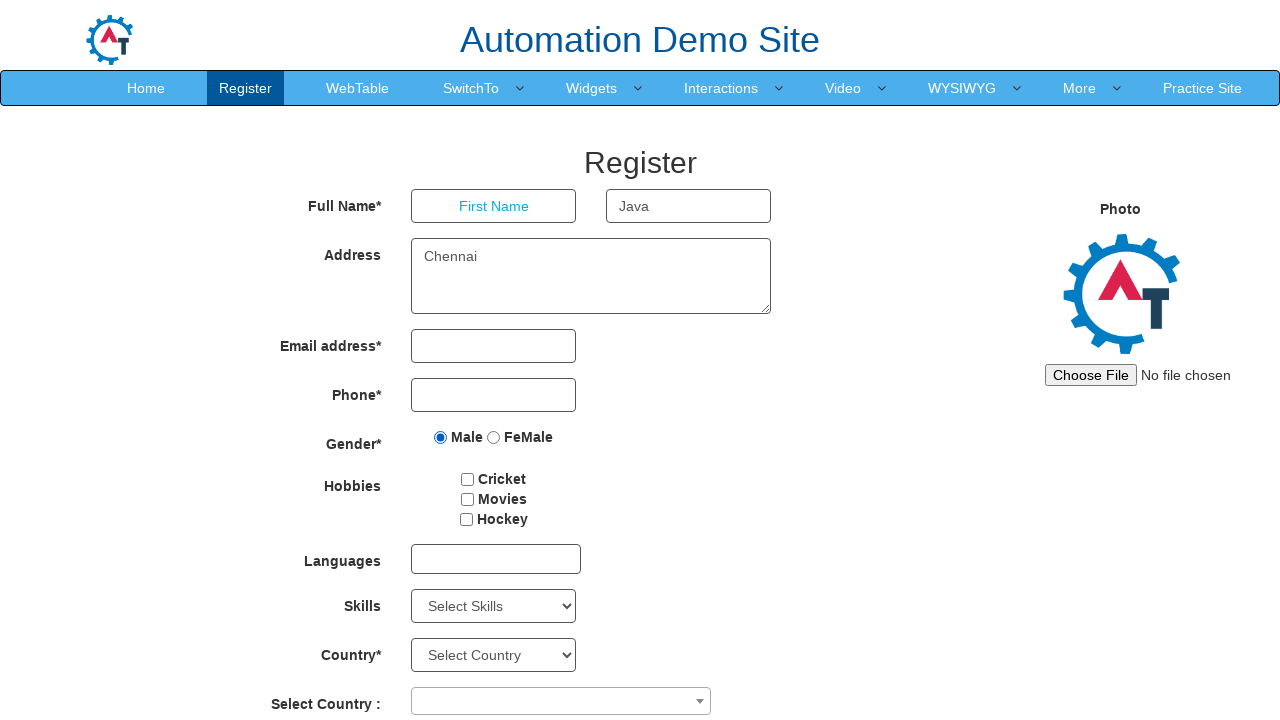

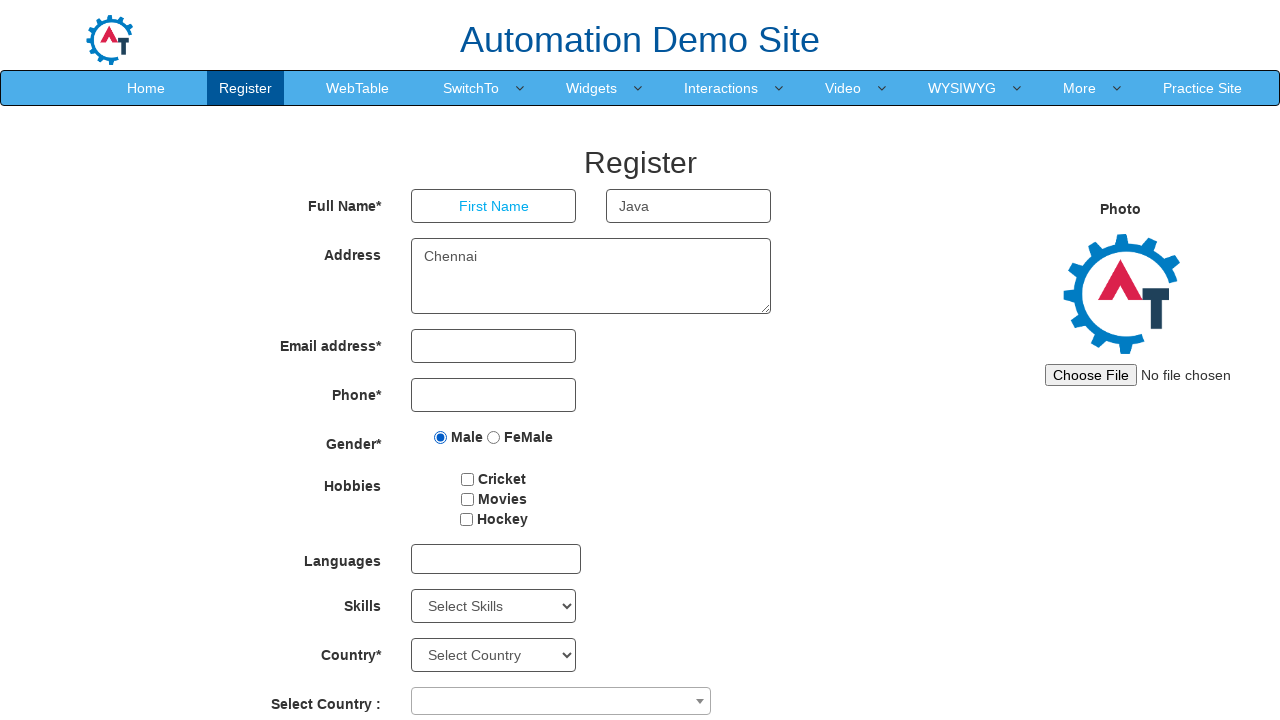